Tests the AHPRA practitioner registry search by entering a registration number and clicking the search button to look up practitioner information.

Starting URL: https://www.ahpra.gov.au/Registration/Registers-of-Practitioners.aspx

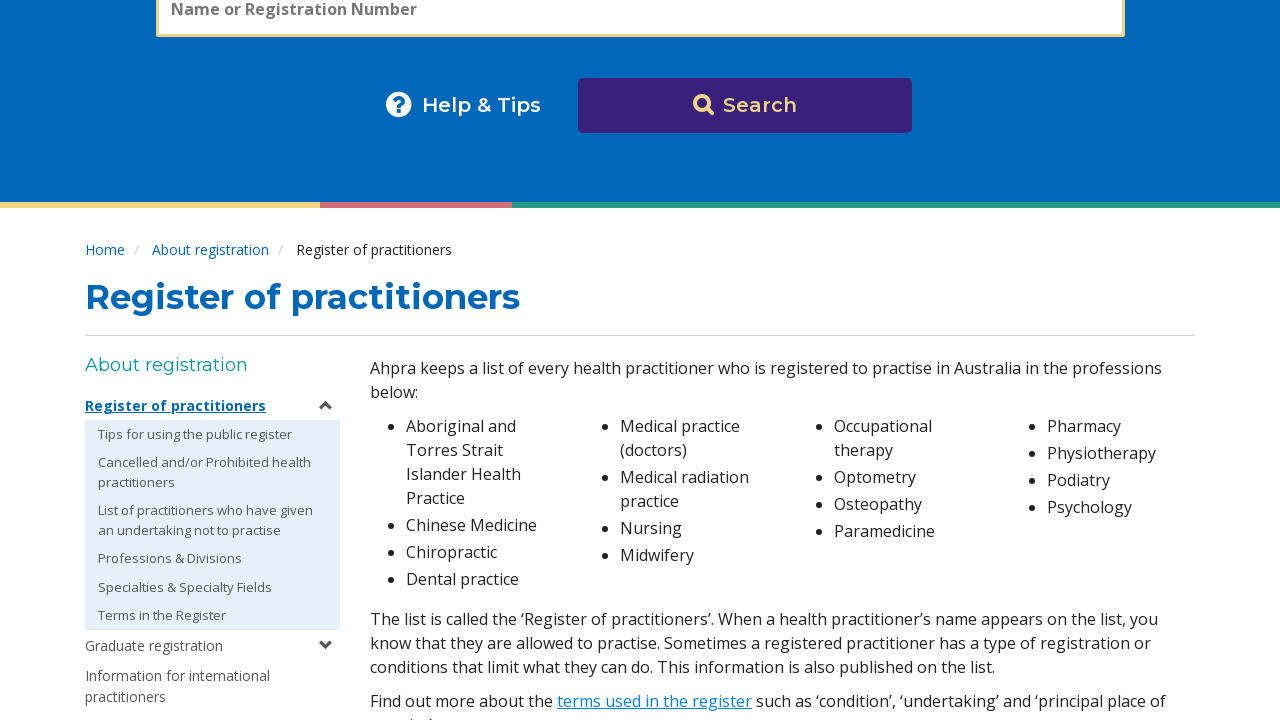

AHPRA registry search page loaded and registration number field is visible
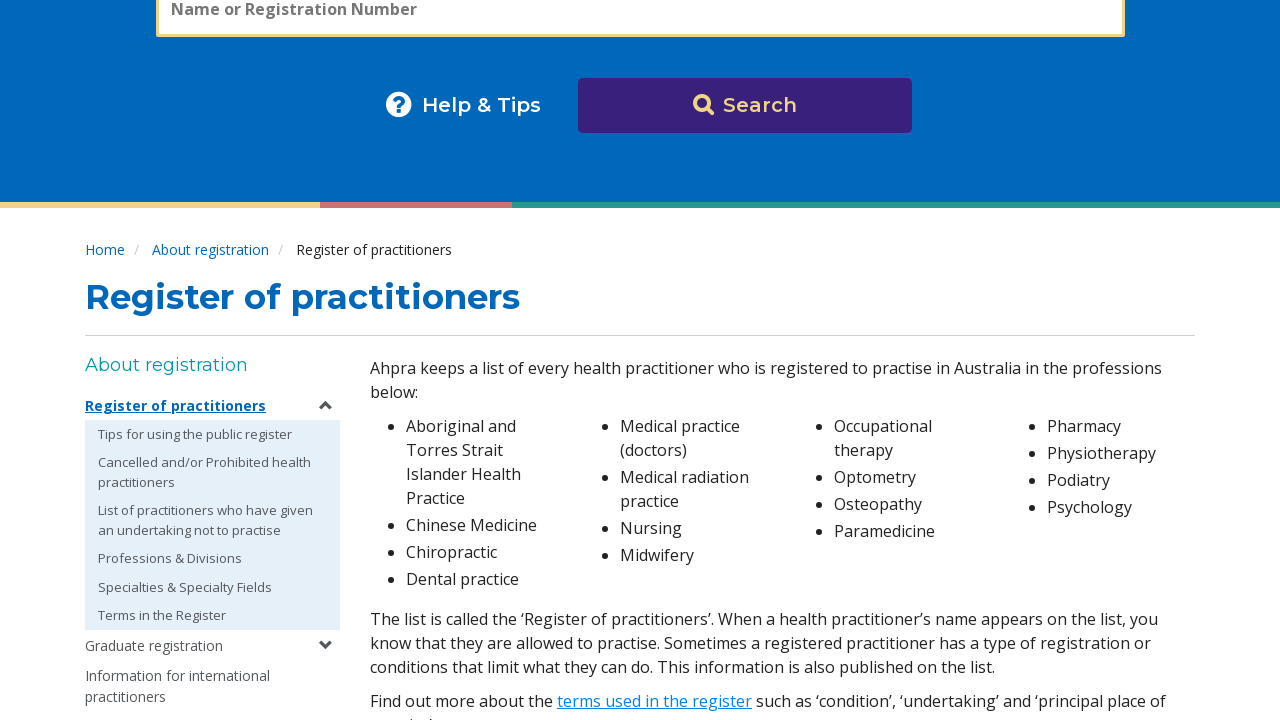

Entered registration number 'NMW0001234567' in search field on #name-reg
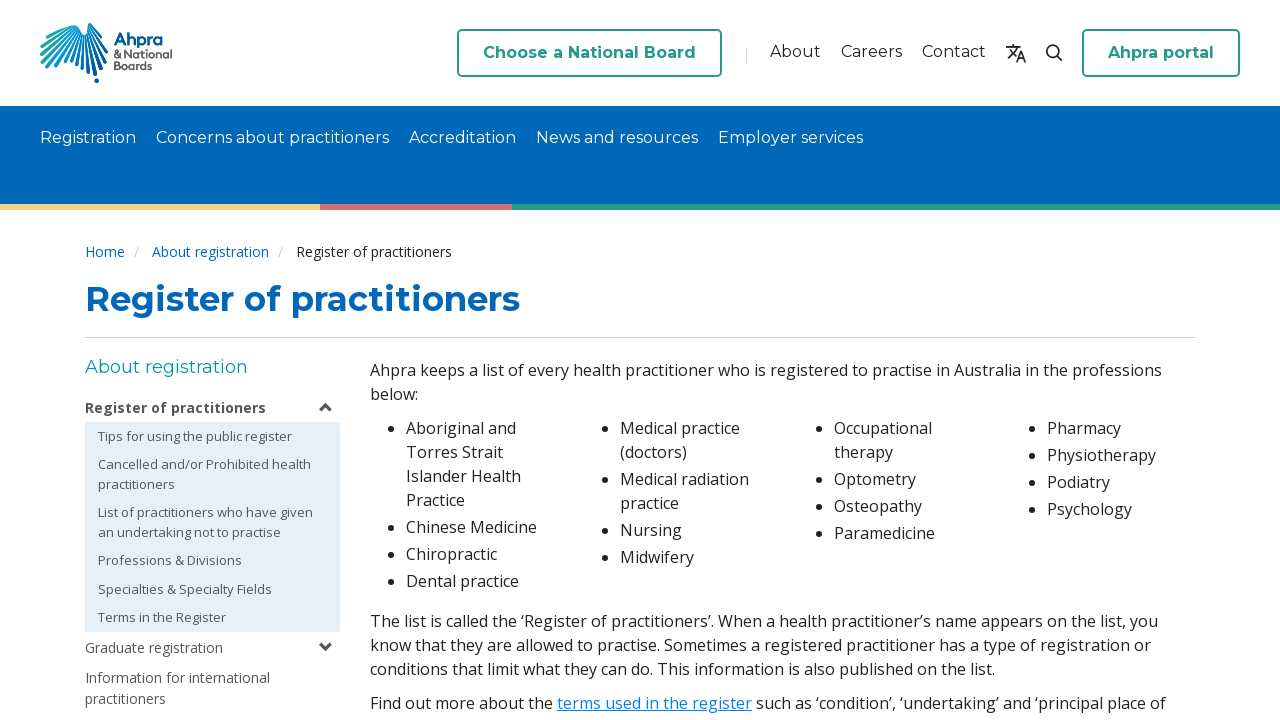

Clicked the search button to look up practitioner information at (744, 582) on #predictiveSearchHomeBtn
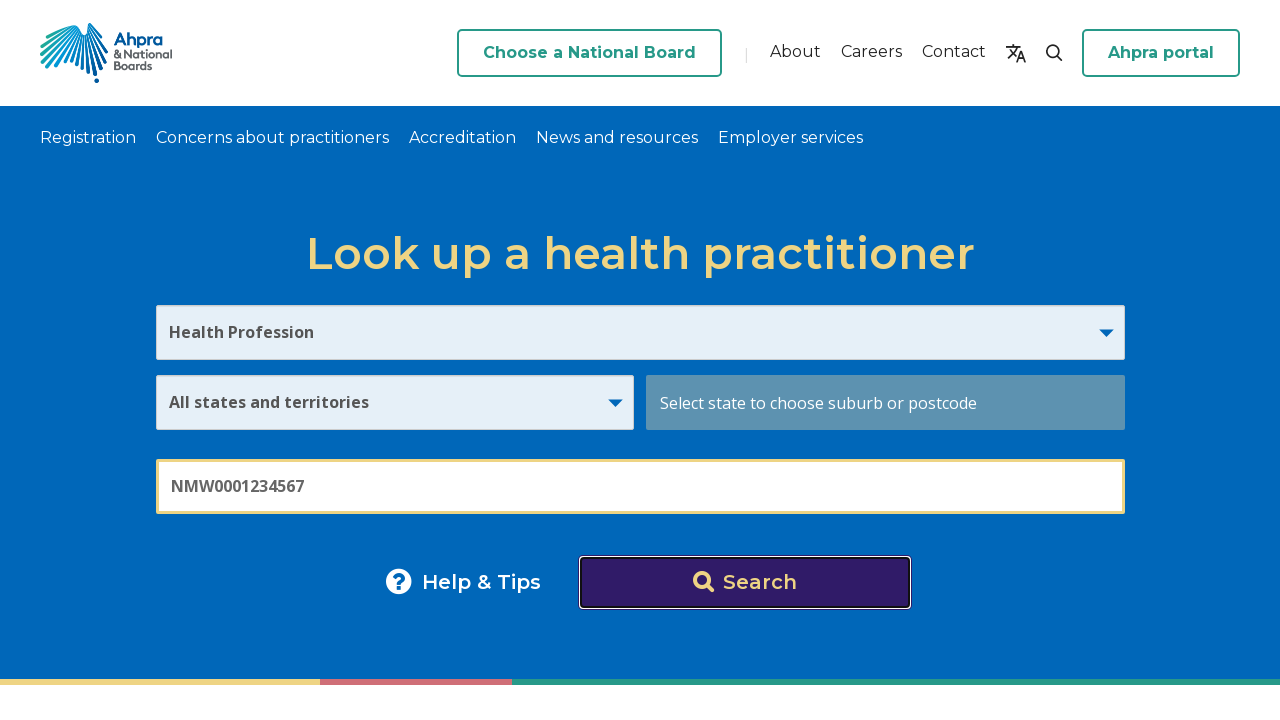

Search results loaded successfully
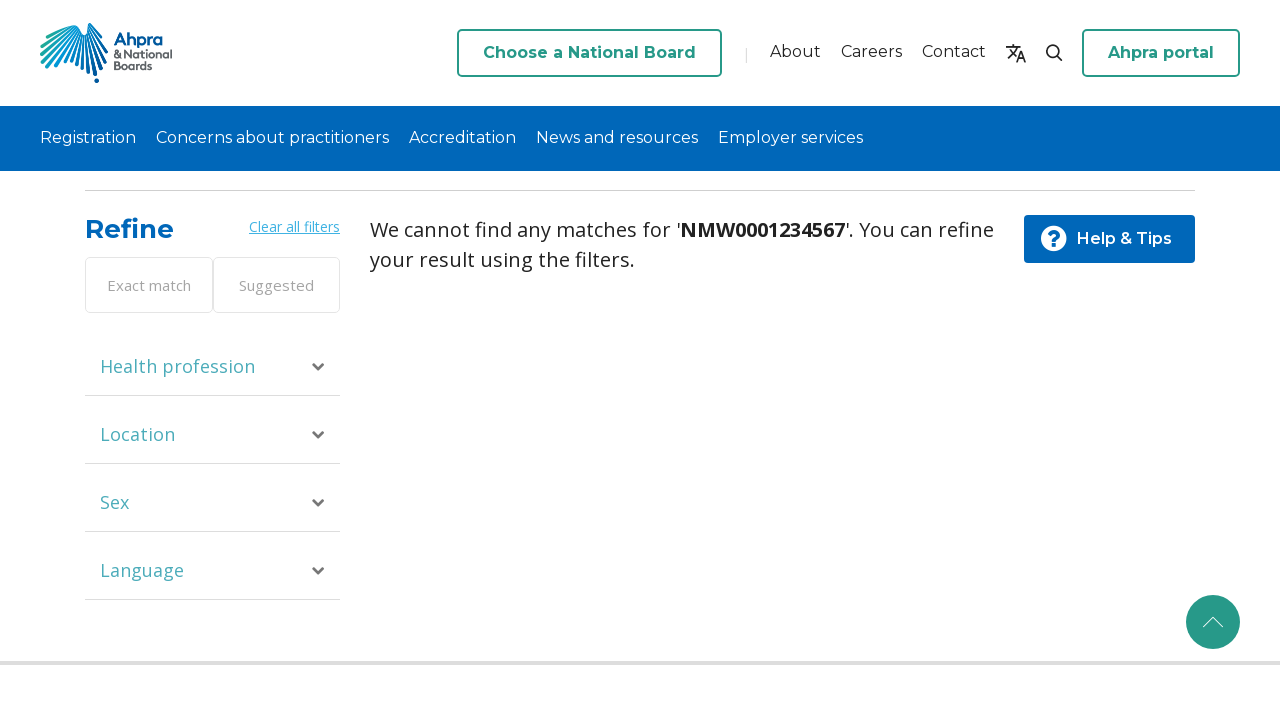

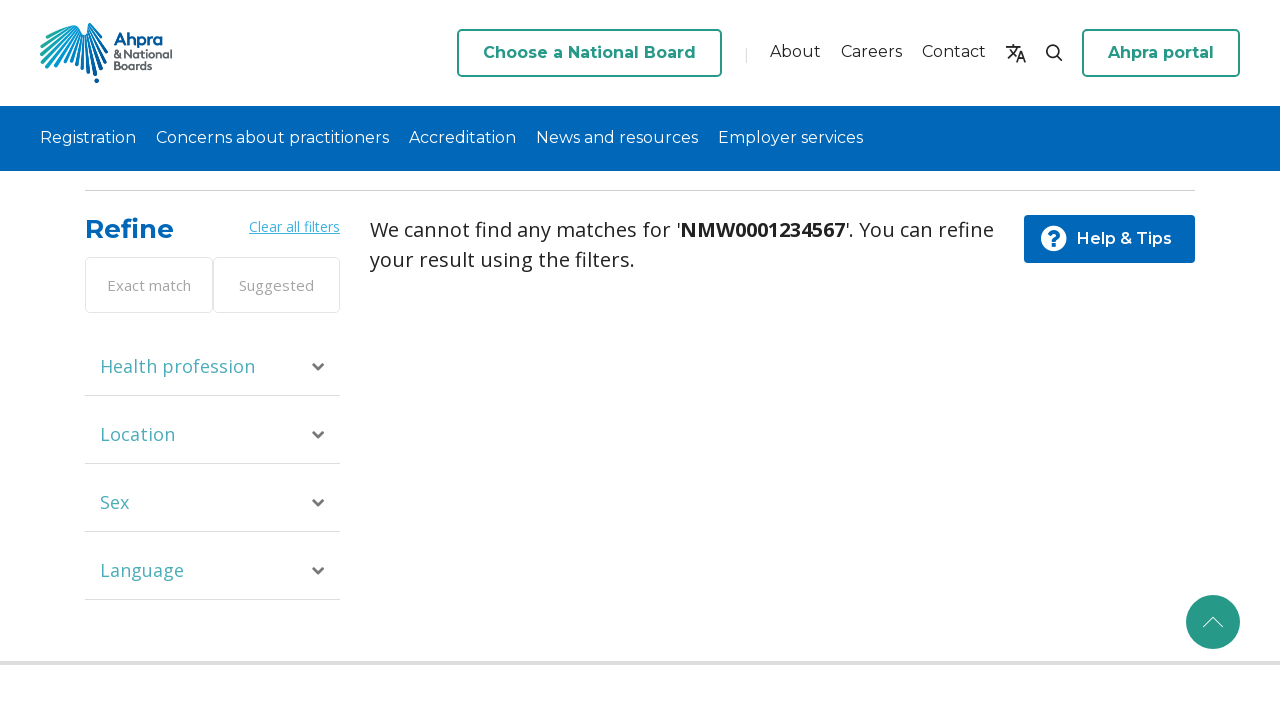